Tests pressing the tab key using keyboard actions and verifies the page displays the correct key press result

Starting URL: http://the-internet.herokuapp.com/key_presses

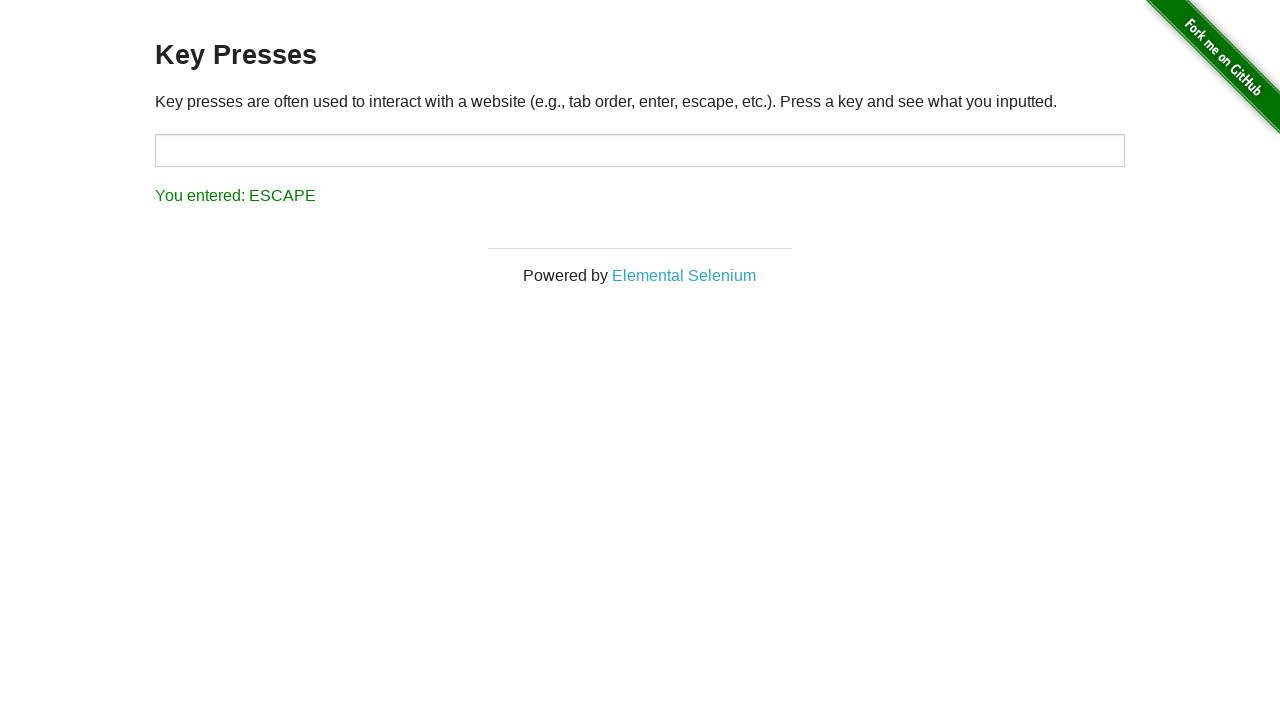

Pressed Tab key
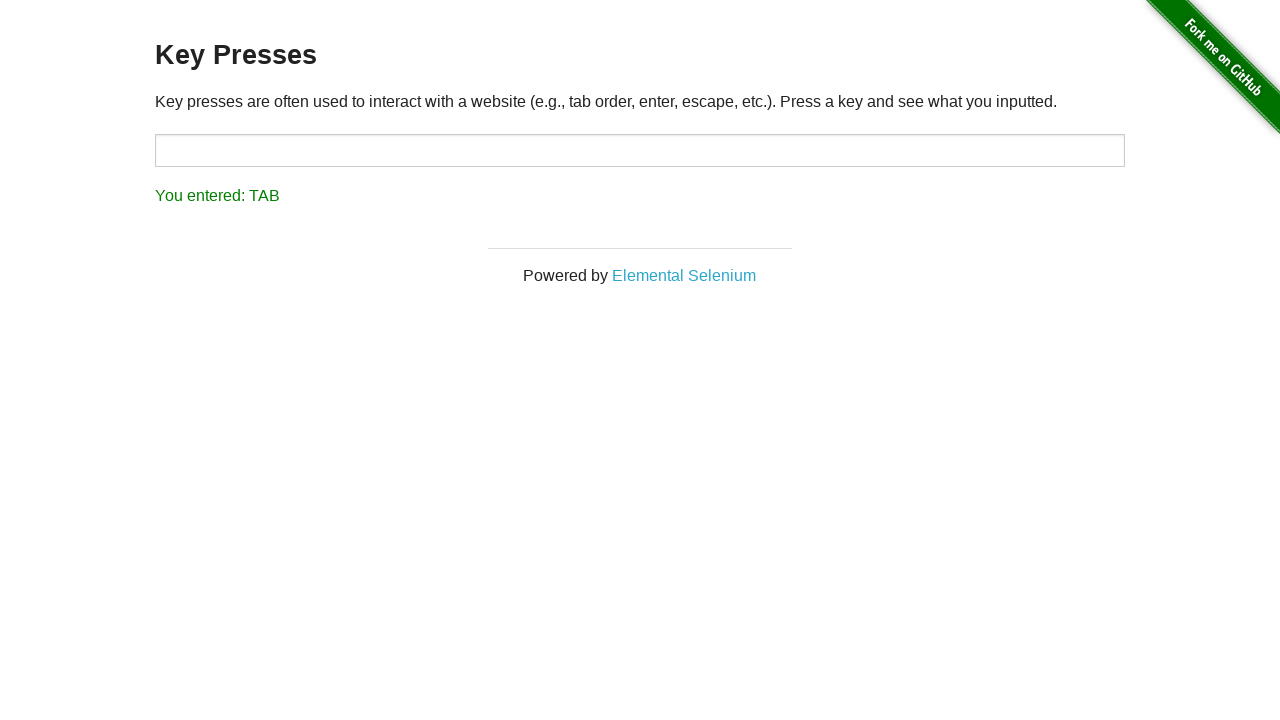

Result element appeared
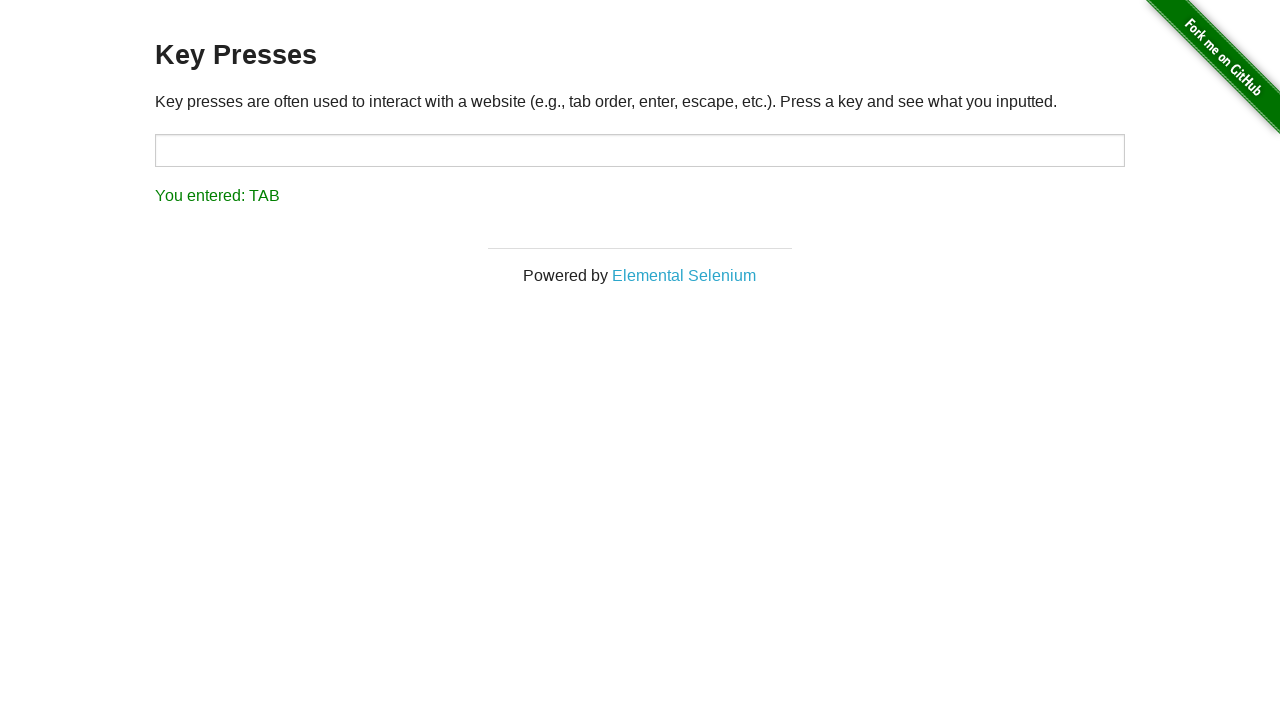

Retrieved result text: 'You entered: TAB'
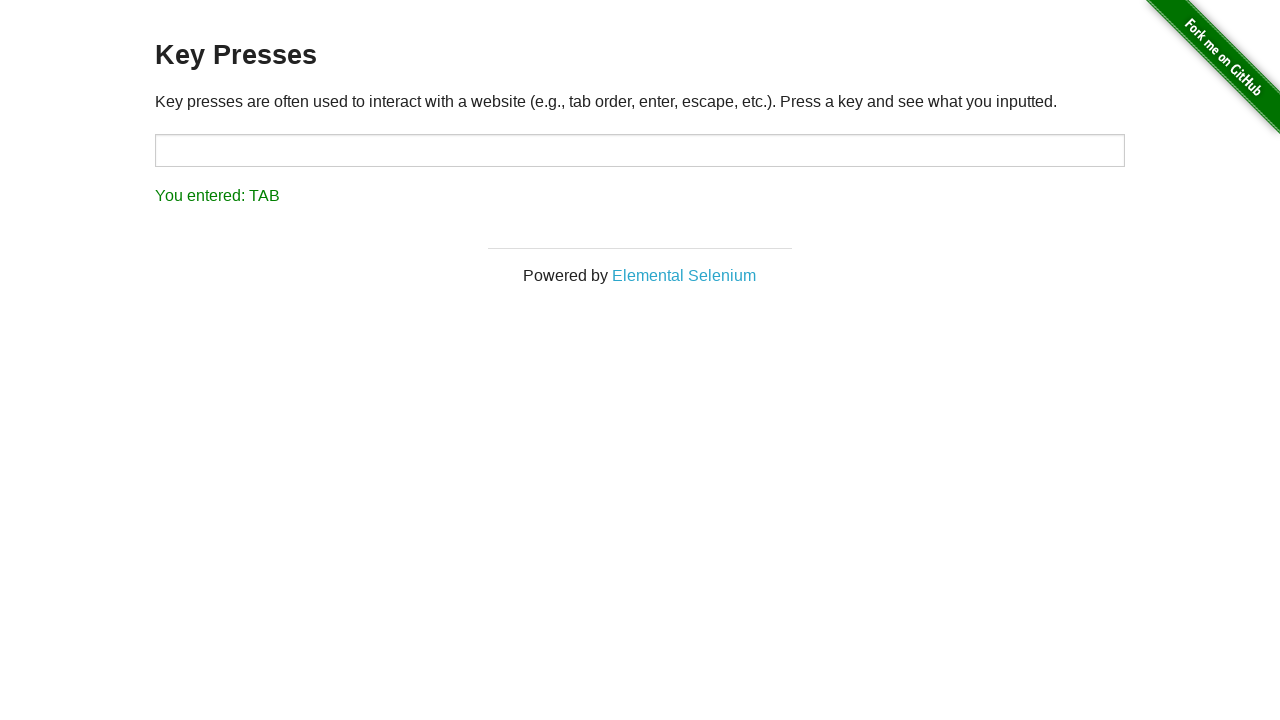

Assertion passed: result text is 'You entered: TAB'
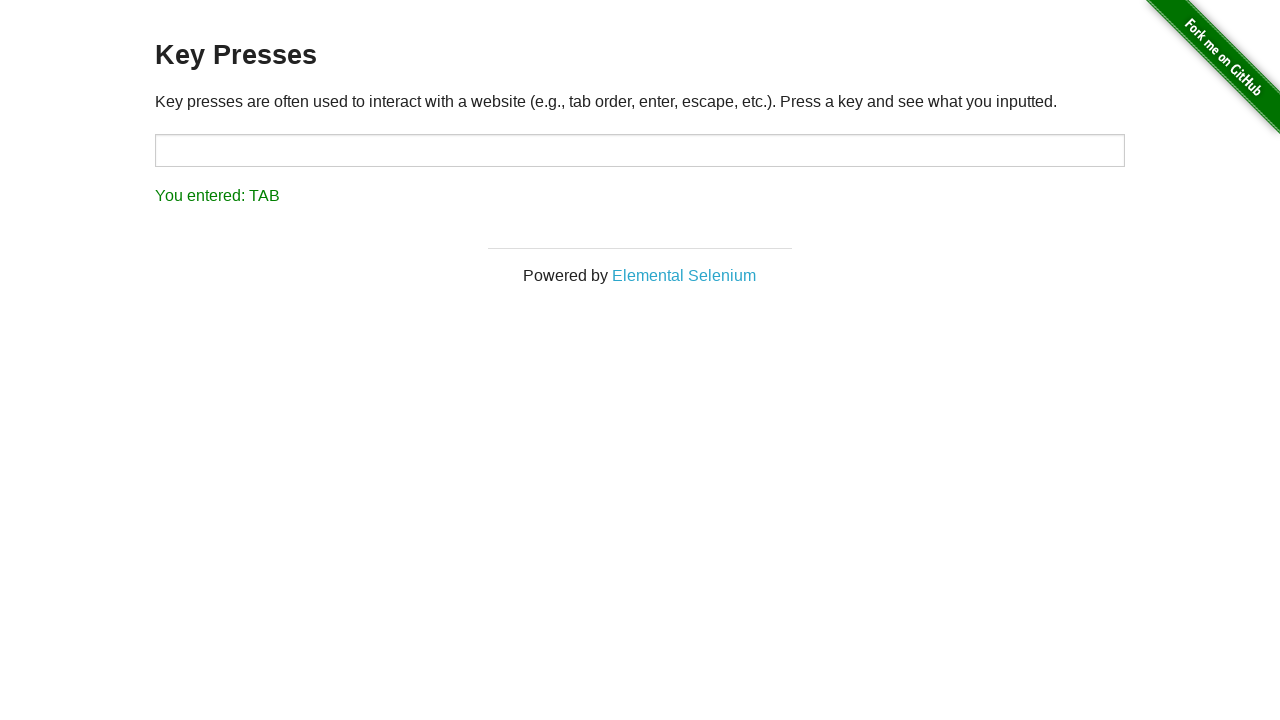

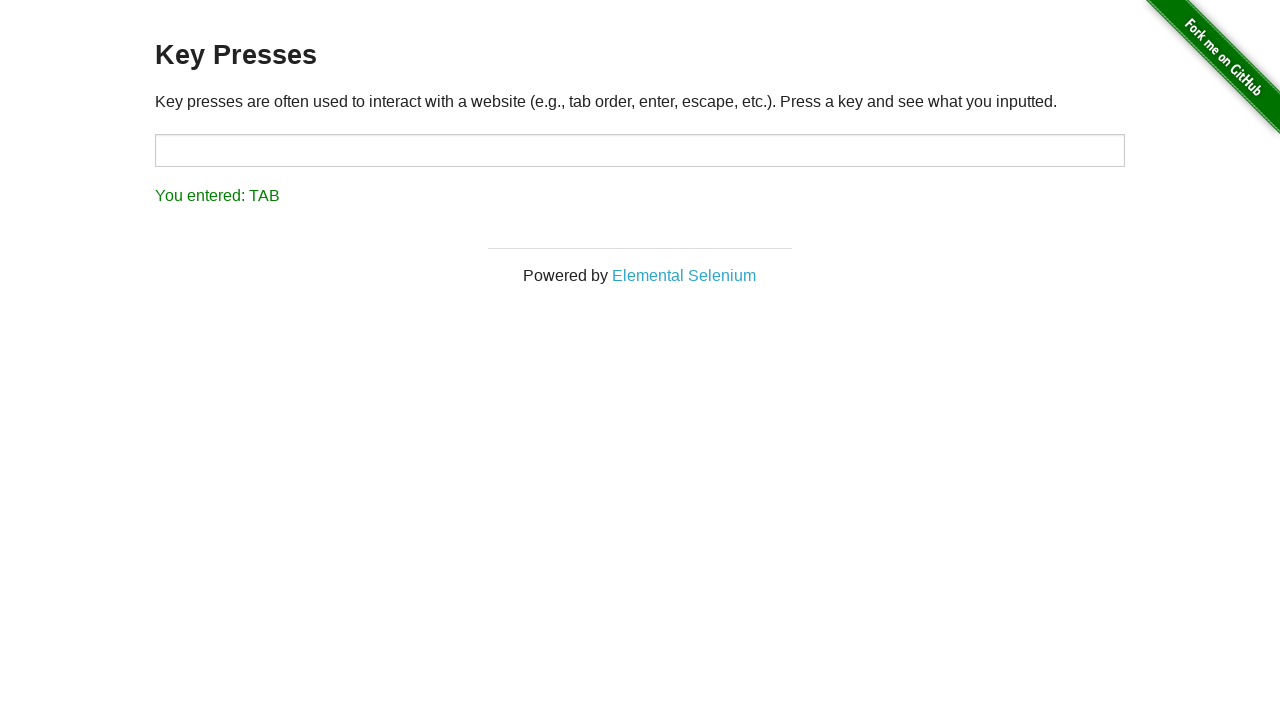